Clicks on a simple link element on the DemoQA links page

Starting URL: https://demoqa.com/links

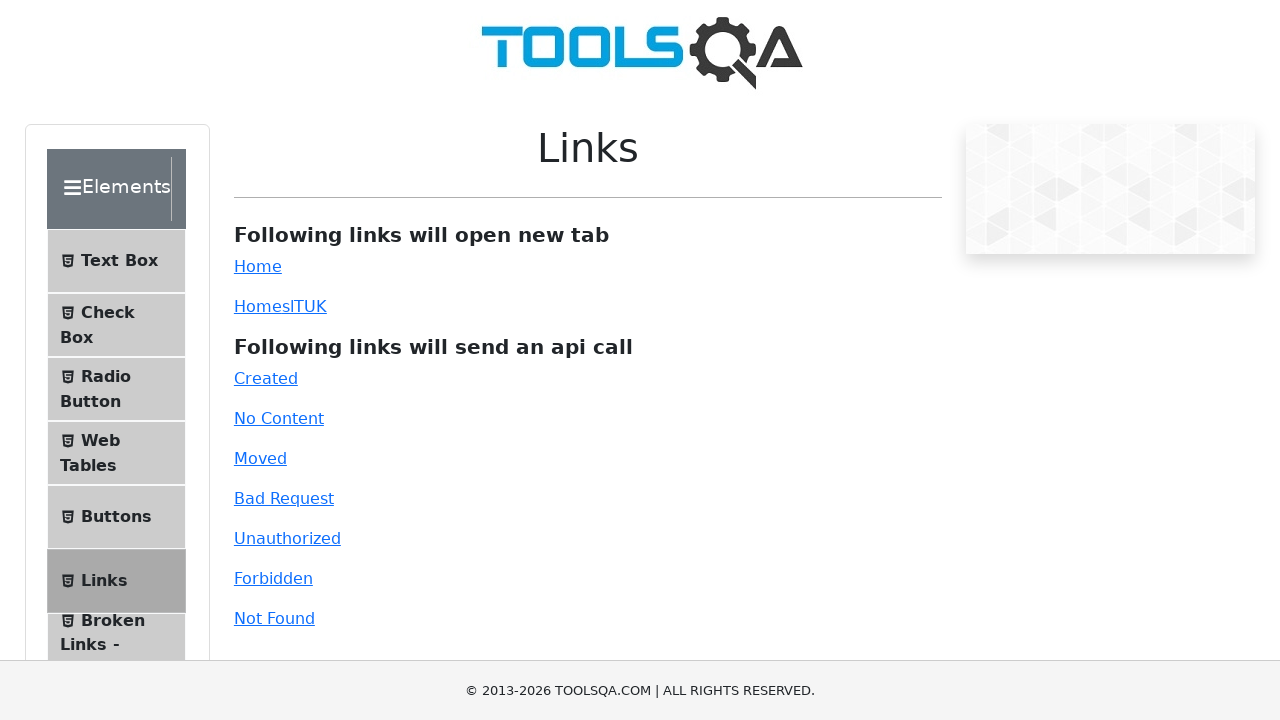

Clicked on simple link element using CSS selector #simpleLink on DemoQA links page at (258, 266) on #simpleLink
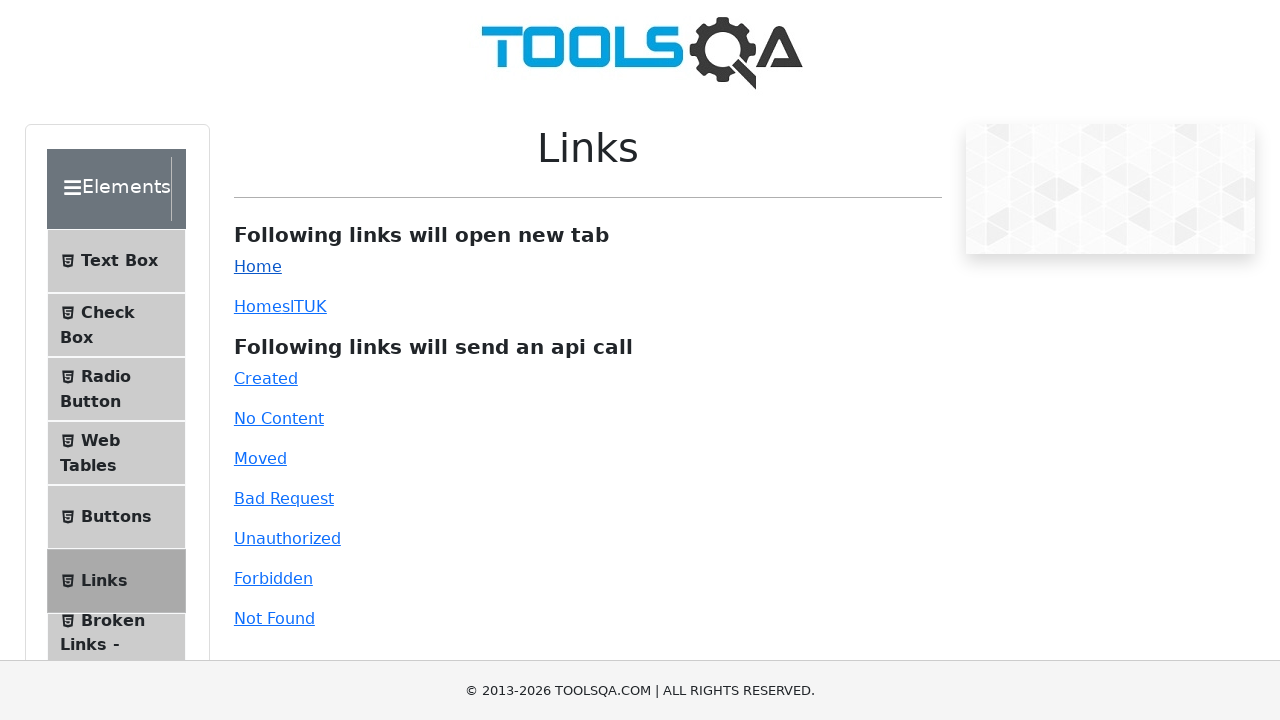

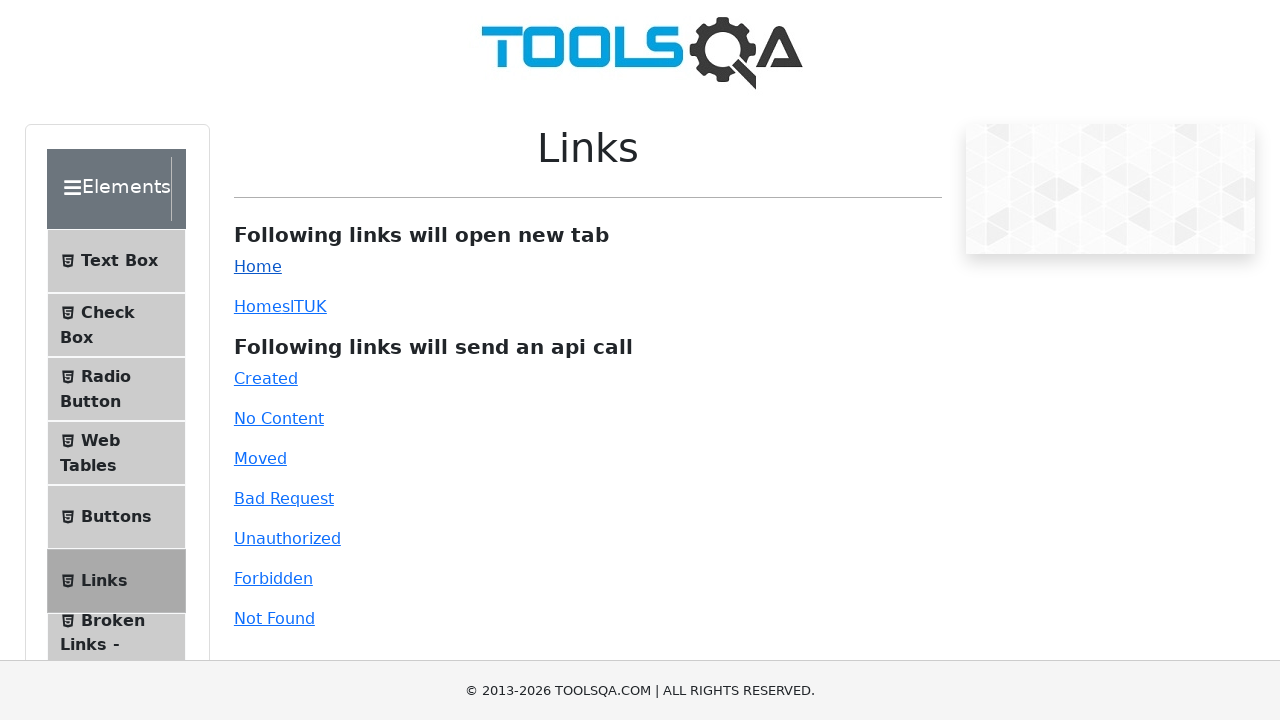